Navigates to the Rahul Shetty Academy Automation Practice page and verifies that footer navigation links are present and visible on the page.

Starting URL: https://www.rahulshettyacademy.com/AutomationPractice/

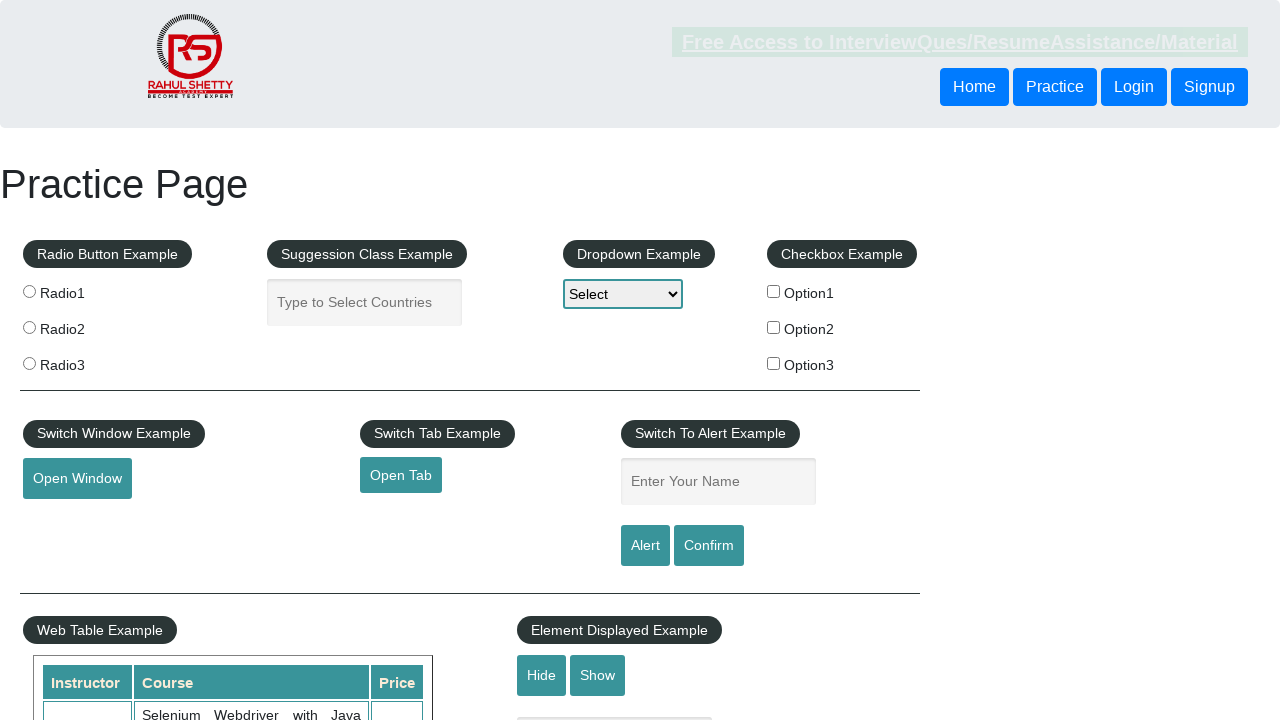

Waited for footer links selector 'li.gf-li a' to be present
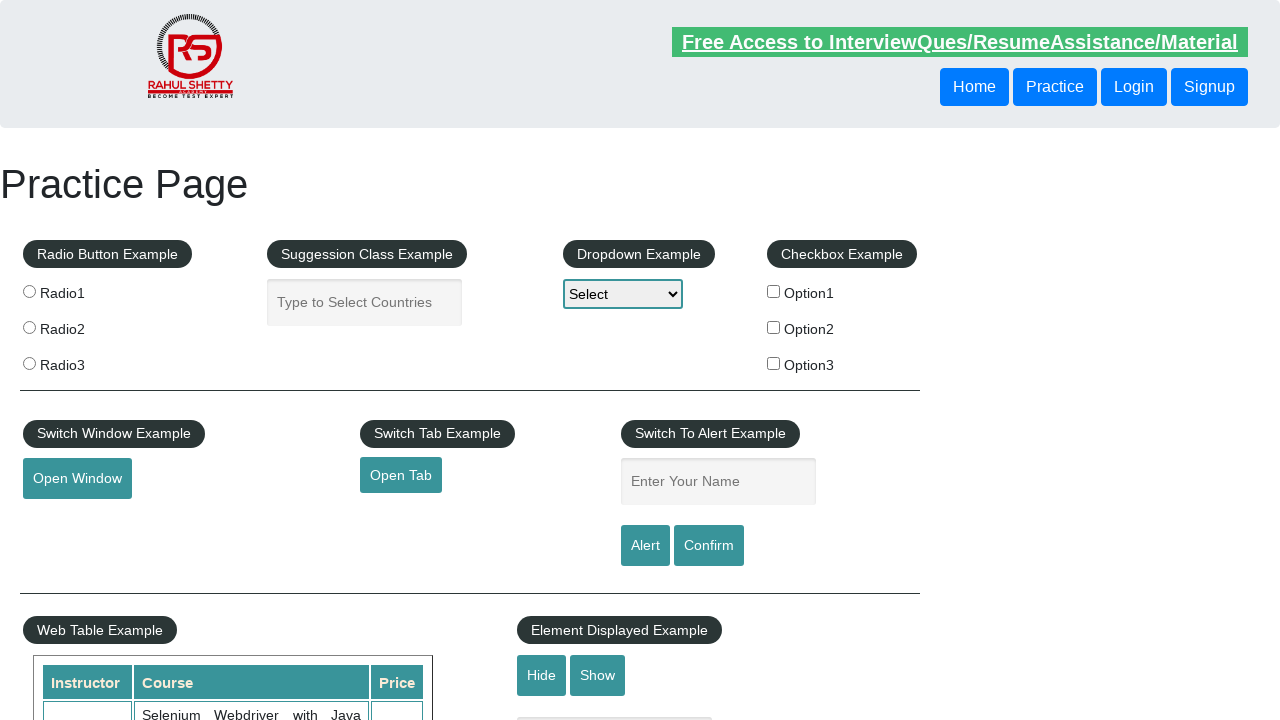

Located all footer links using XPath
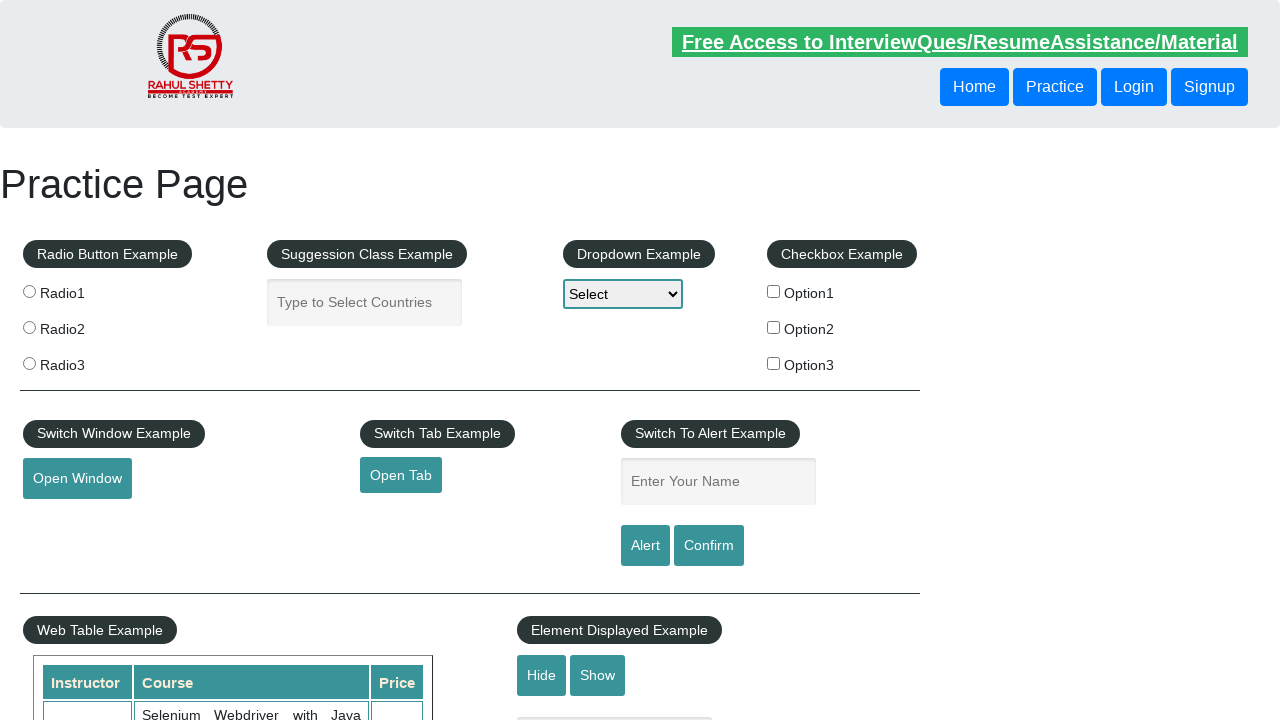

Retrieved footer links count: 16
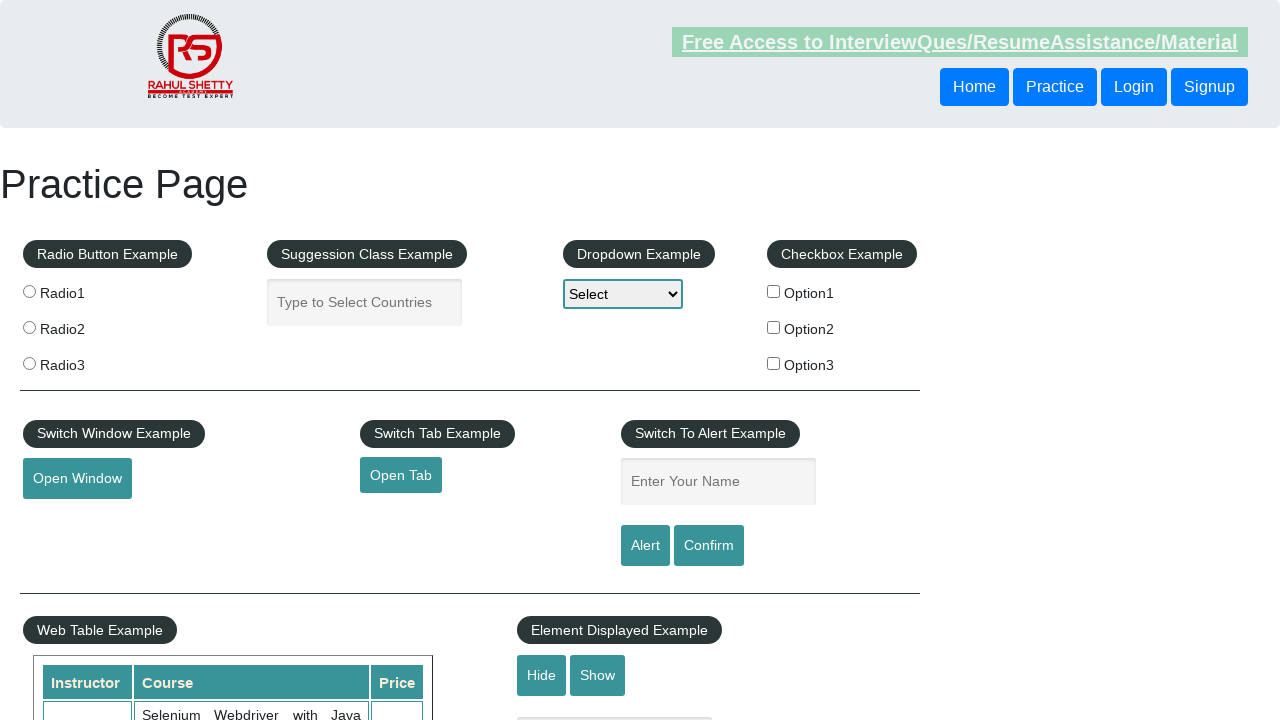

Verified that footer links are present on the page
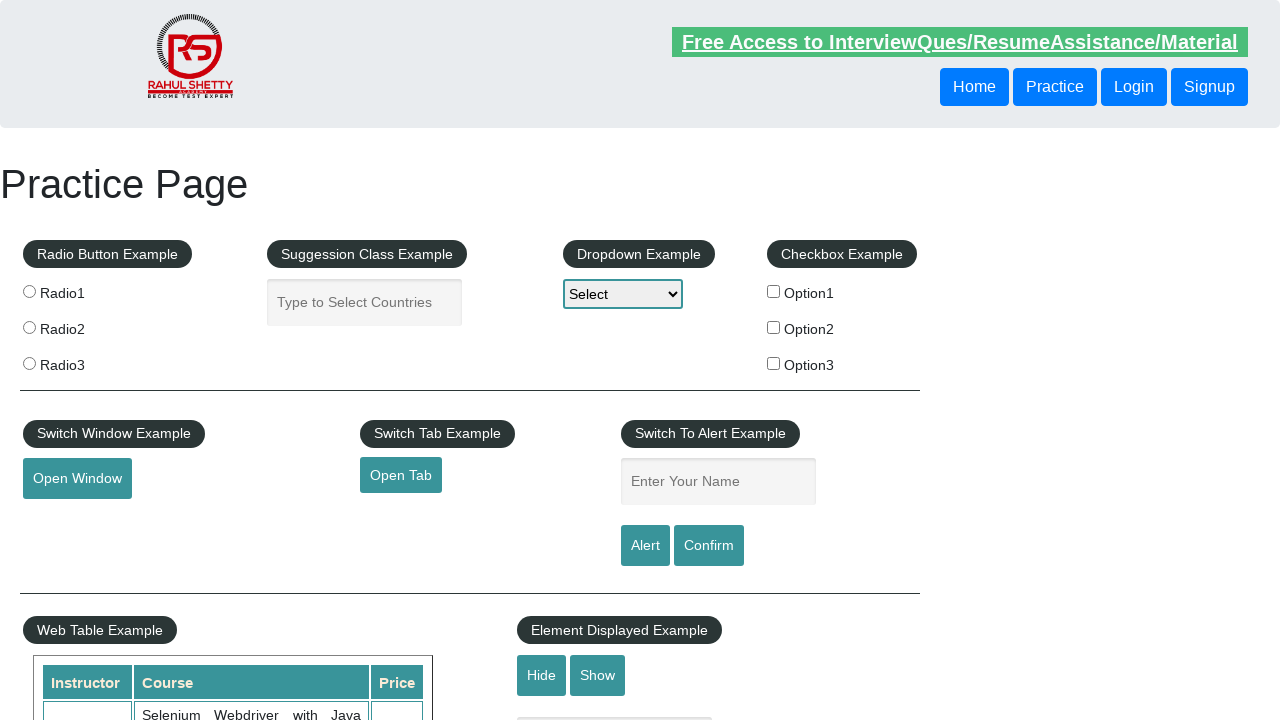

Verified first footer link is visible
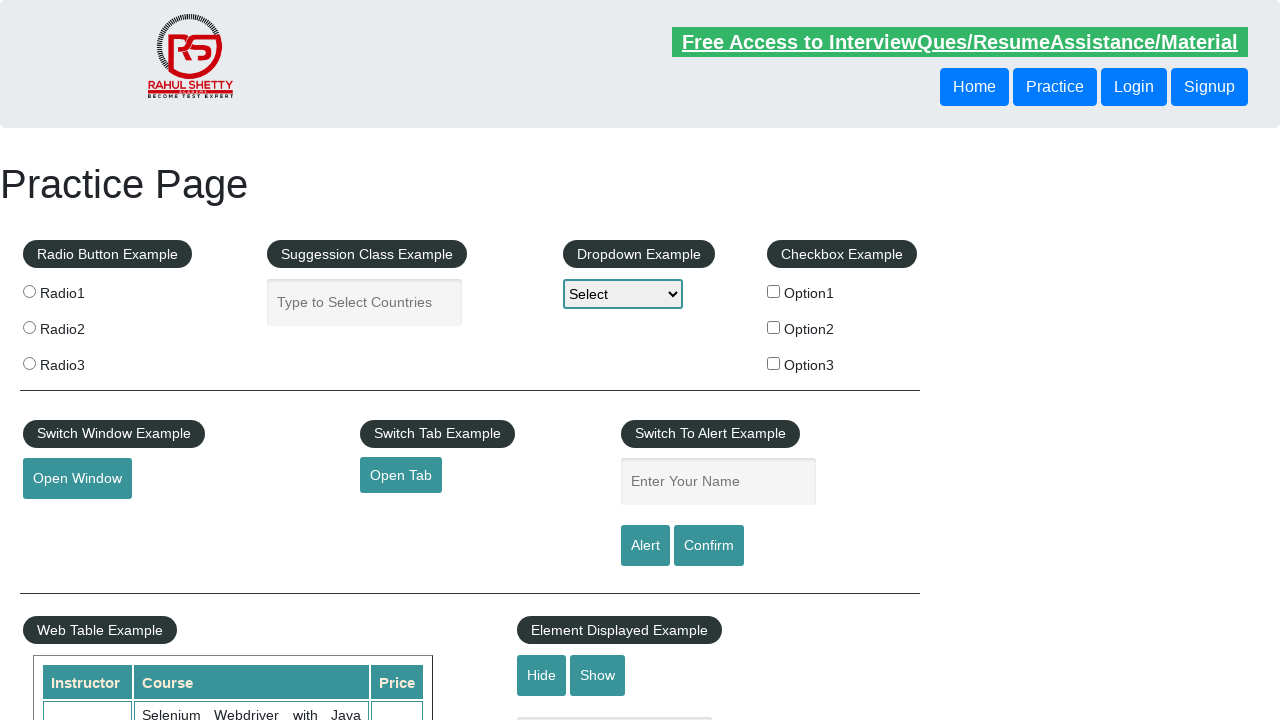

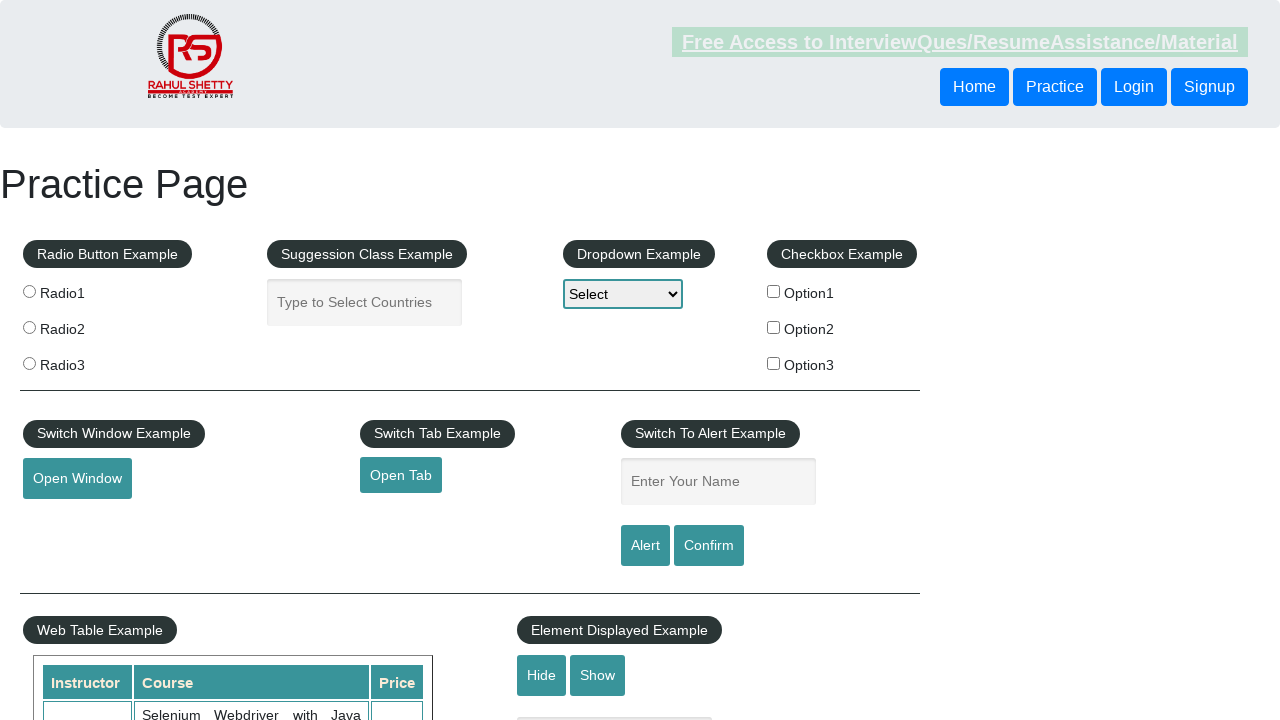